Tests key press functionality using keyboard actions by pressing the SPACE key and verifying the result text displays the correct key pressed

Starting URL: https://the-internet.herokuapp.com/key_presses

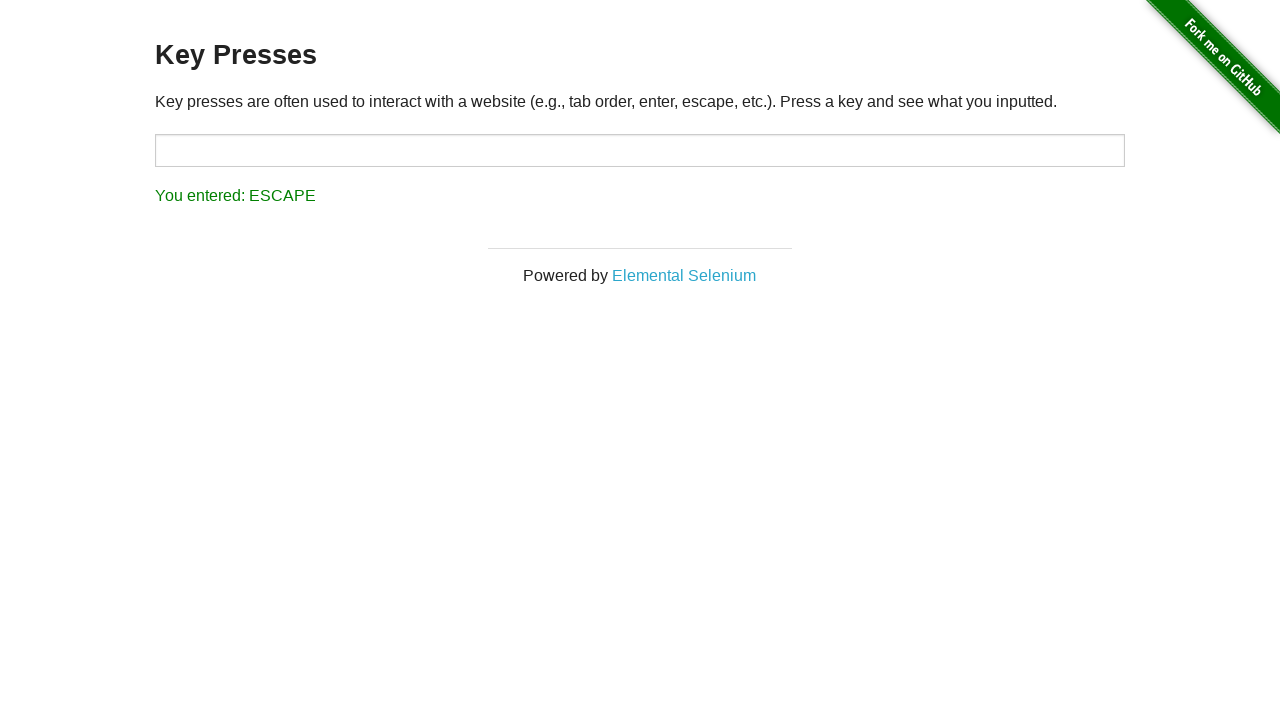

Pressed SPACE key using keyboard actions
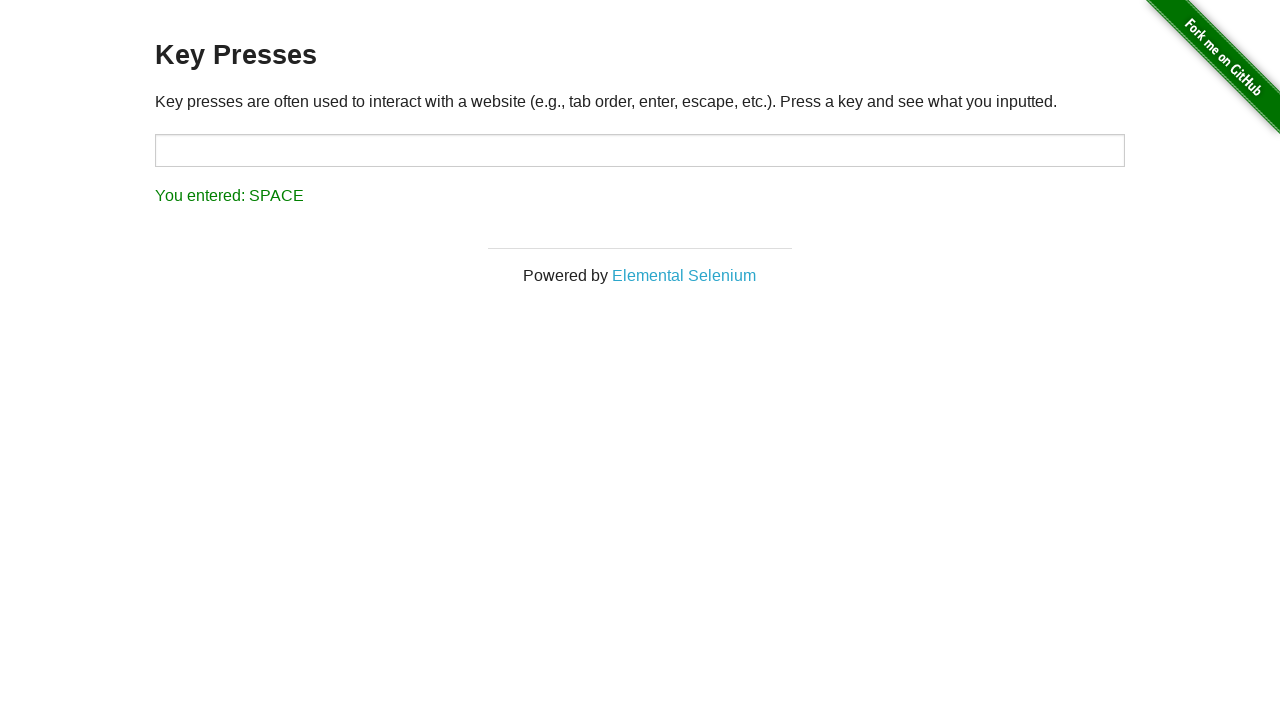

Located result element with selector #result
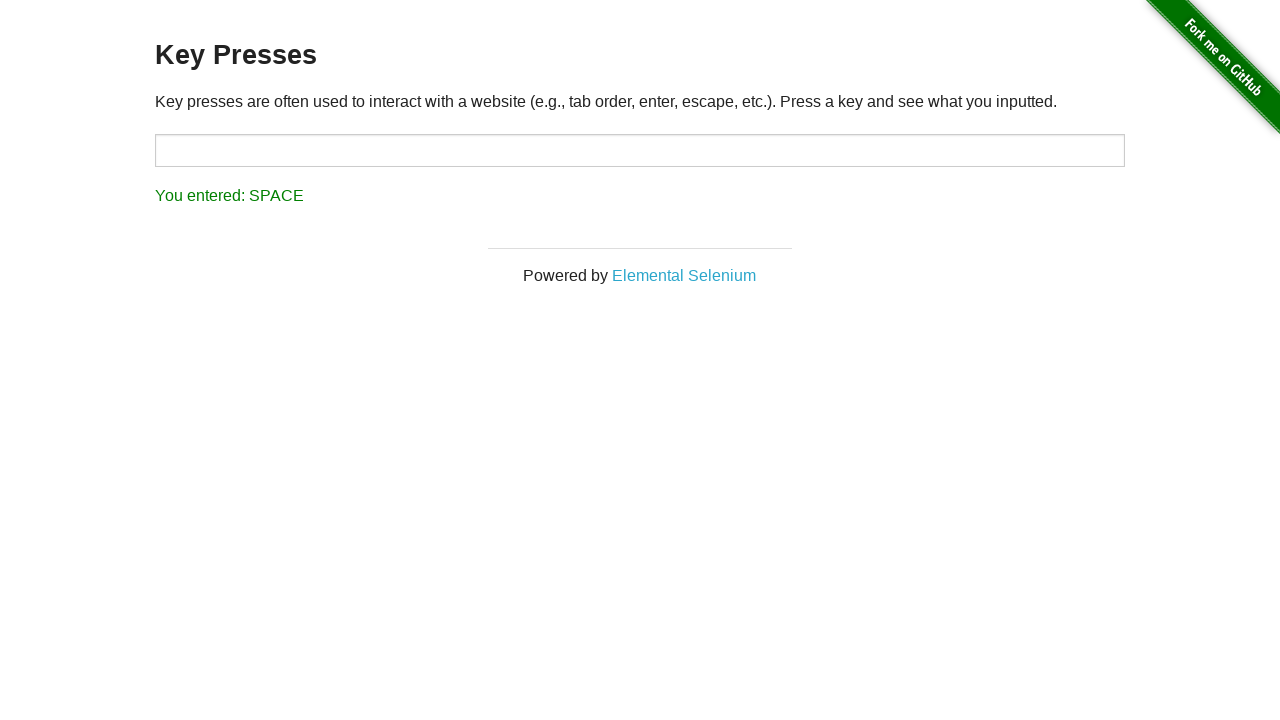

Waited for result element to be visible
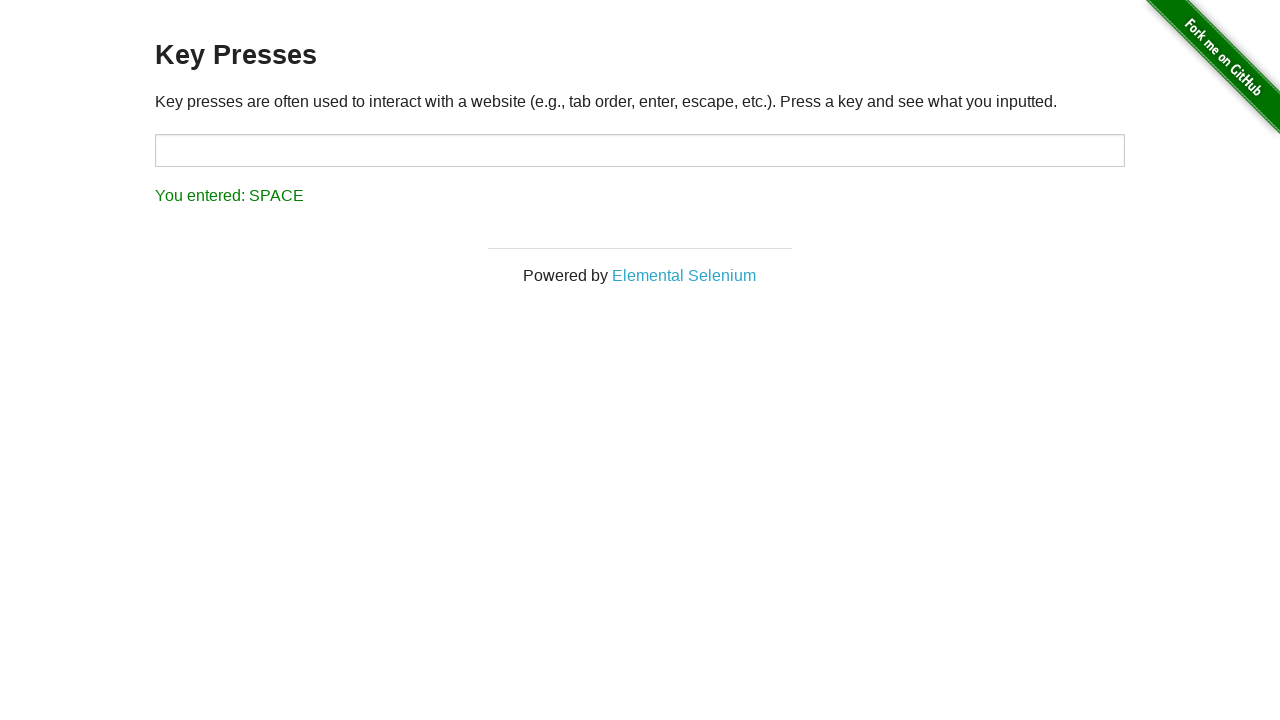

Retrieved text content from result element
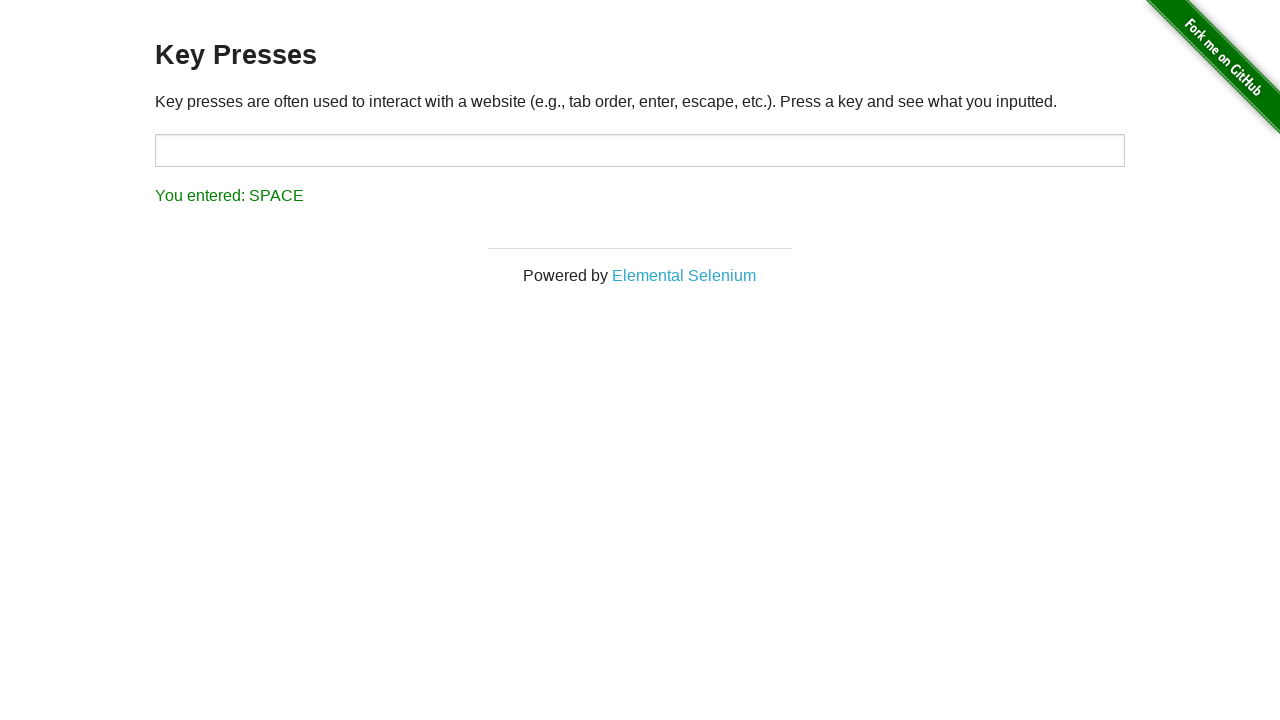

Verified result text displays 'You entered: SPACE'
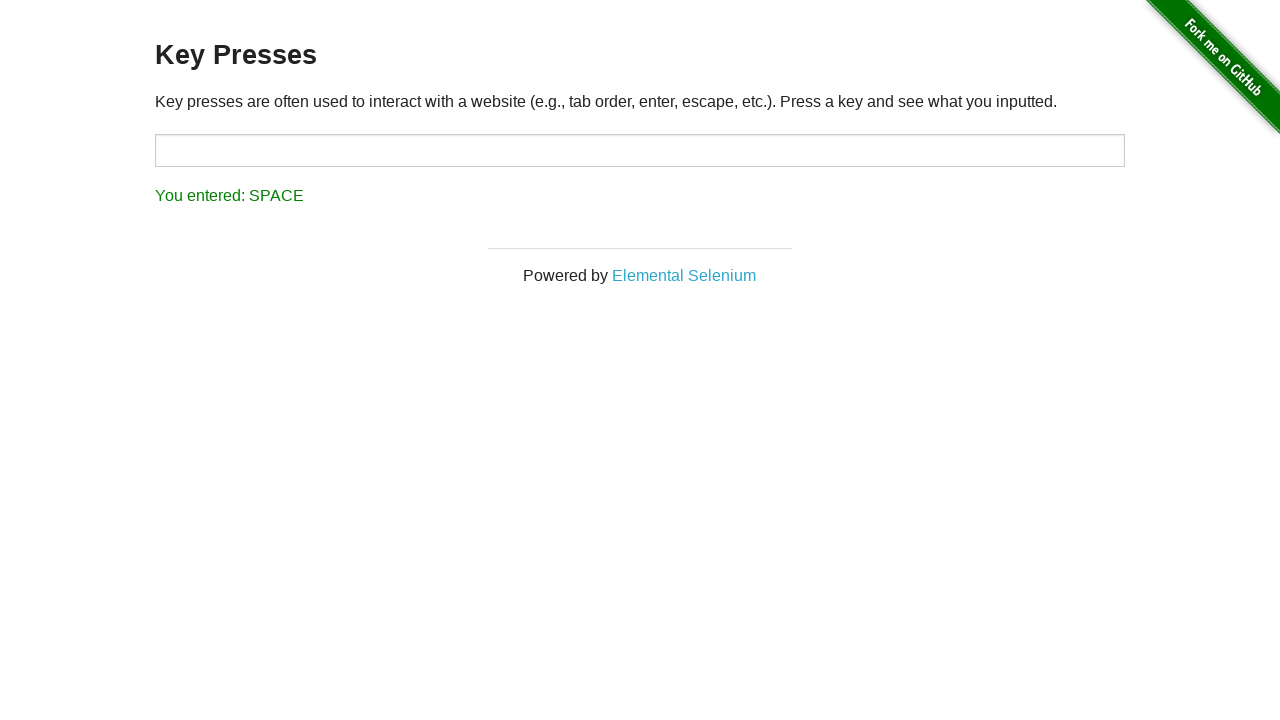

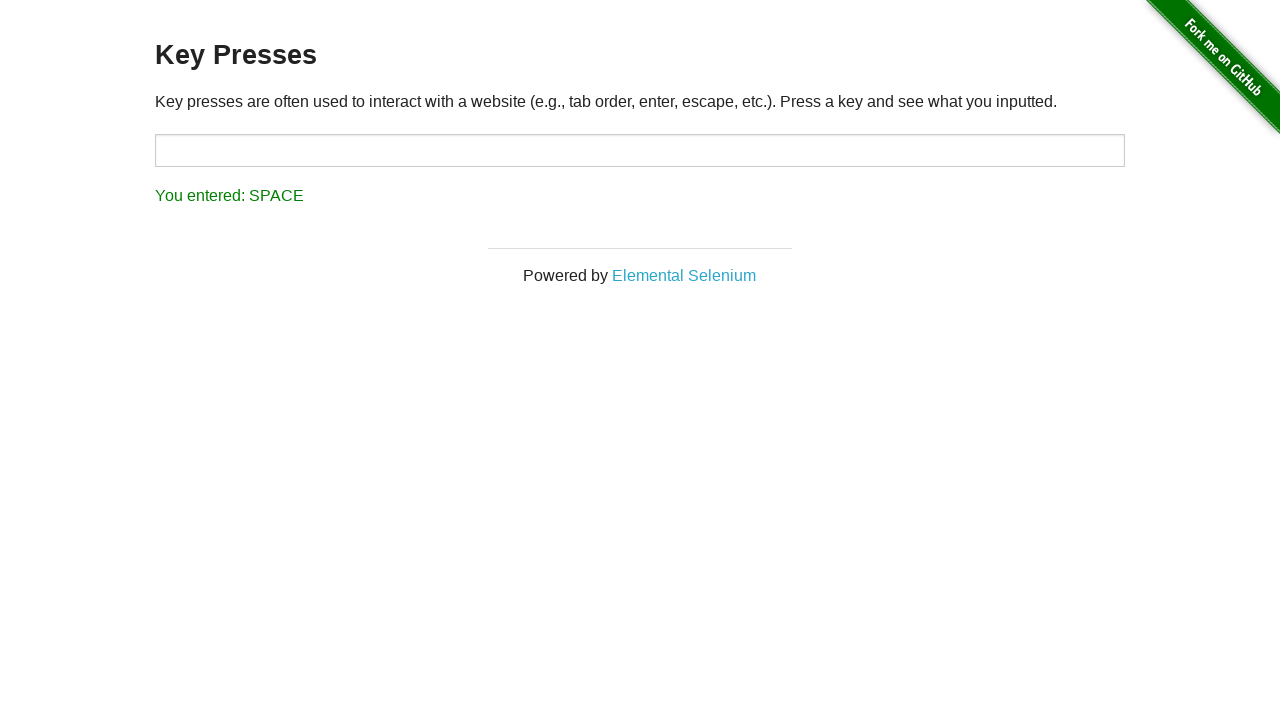